Tests filtering to display only completed items by clicking the Completed link.

Starting URL: https://demo.playwright.dev/todomvc

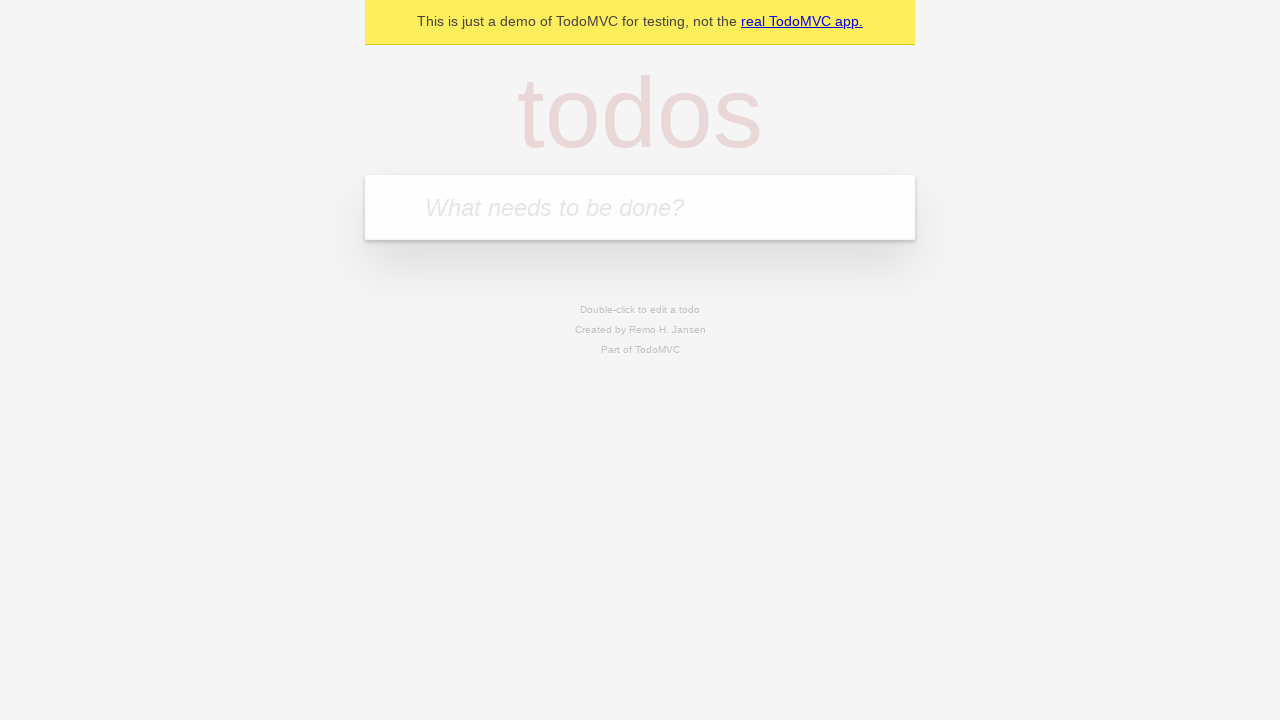

Filled todo input with 'buy some cheese' on internal:attr=[placeholder="What needs to be done?"i]
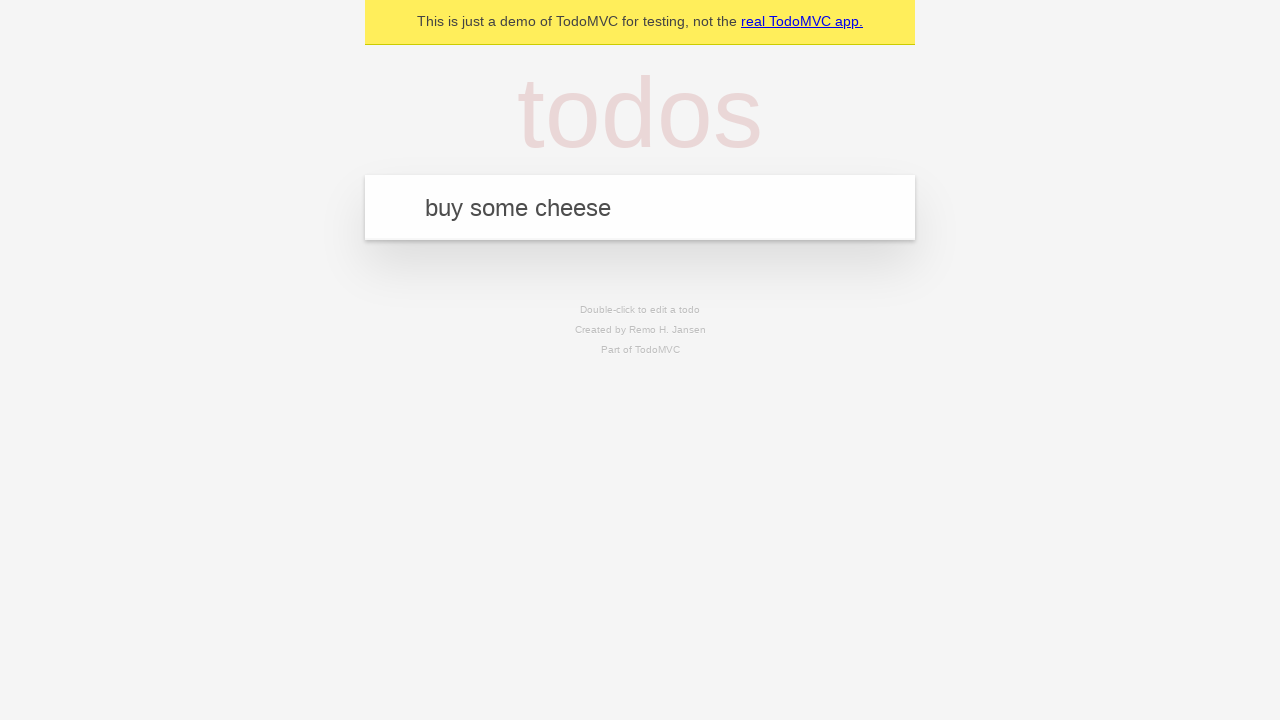

Pressed Enter to add first todo item on internal:attr=[placeholder="What needs to be done?"i]
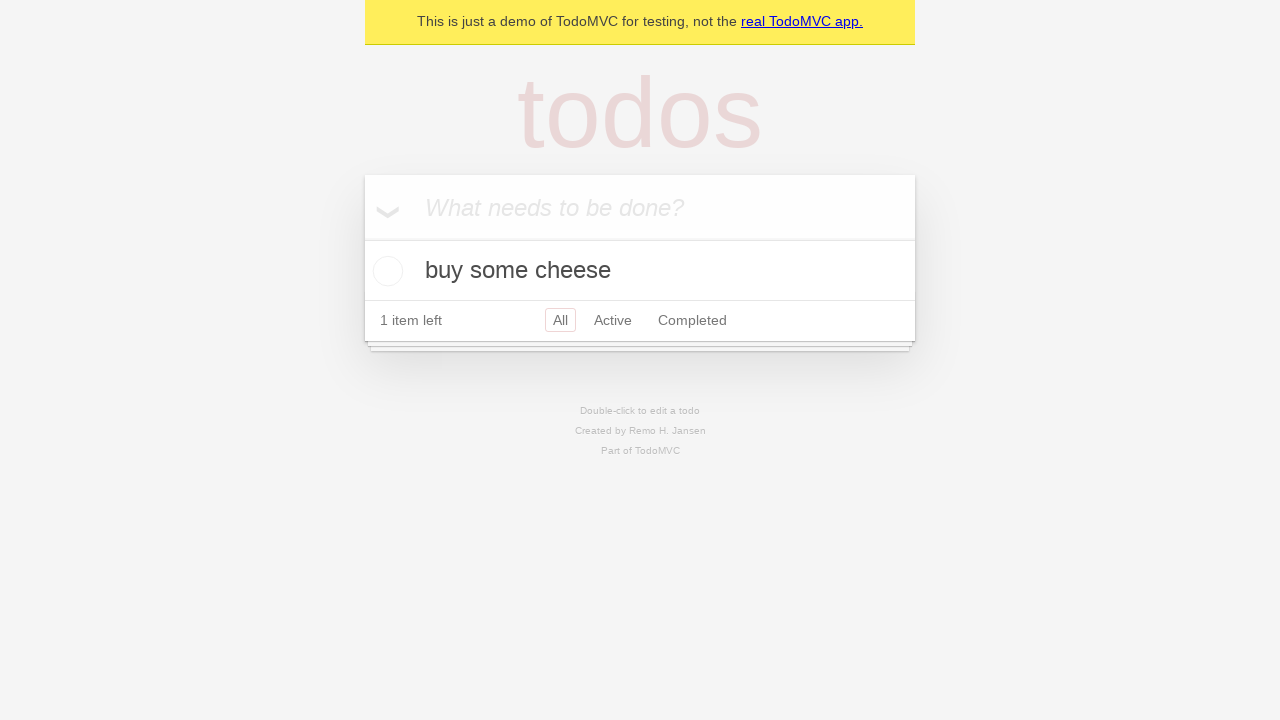

Filled todo input with 'feed the cat' on internal:attr=[placeholder="What needs to be done?"i]
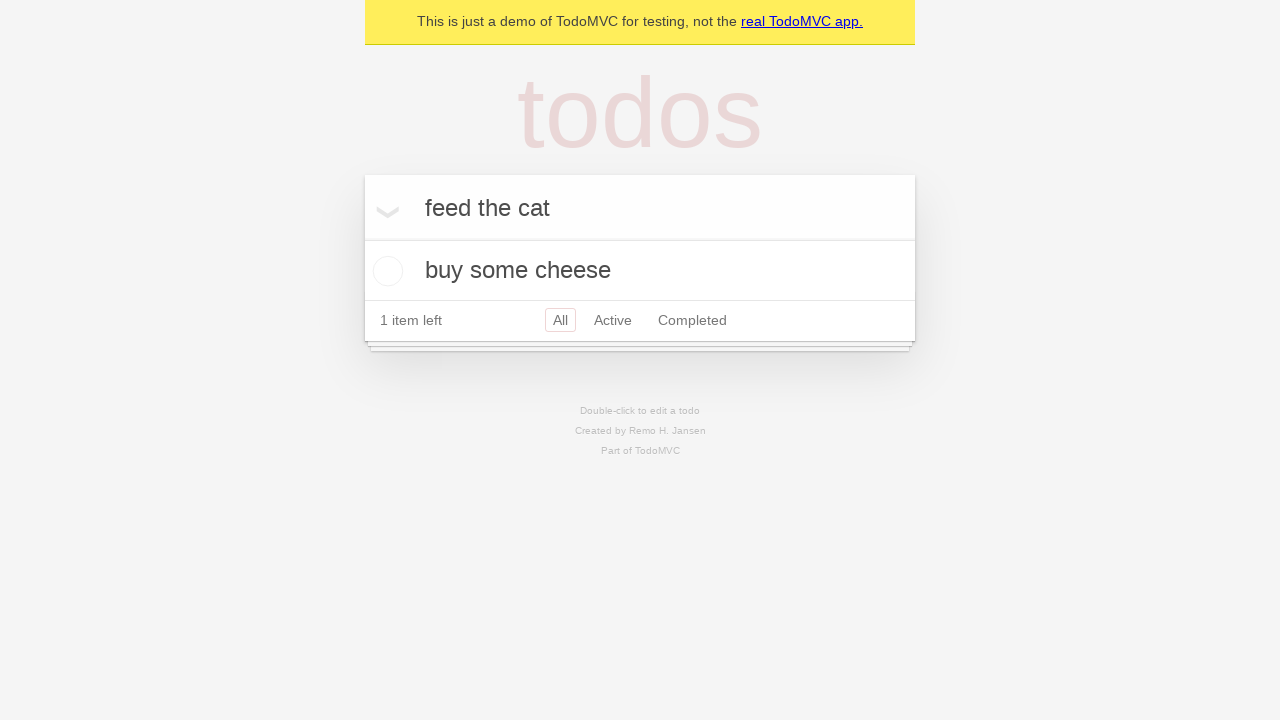

Pressed Enter to add second todo item on internal:attr=[placeholder="What needs to be done?"i]
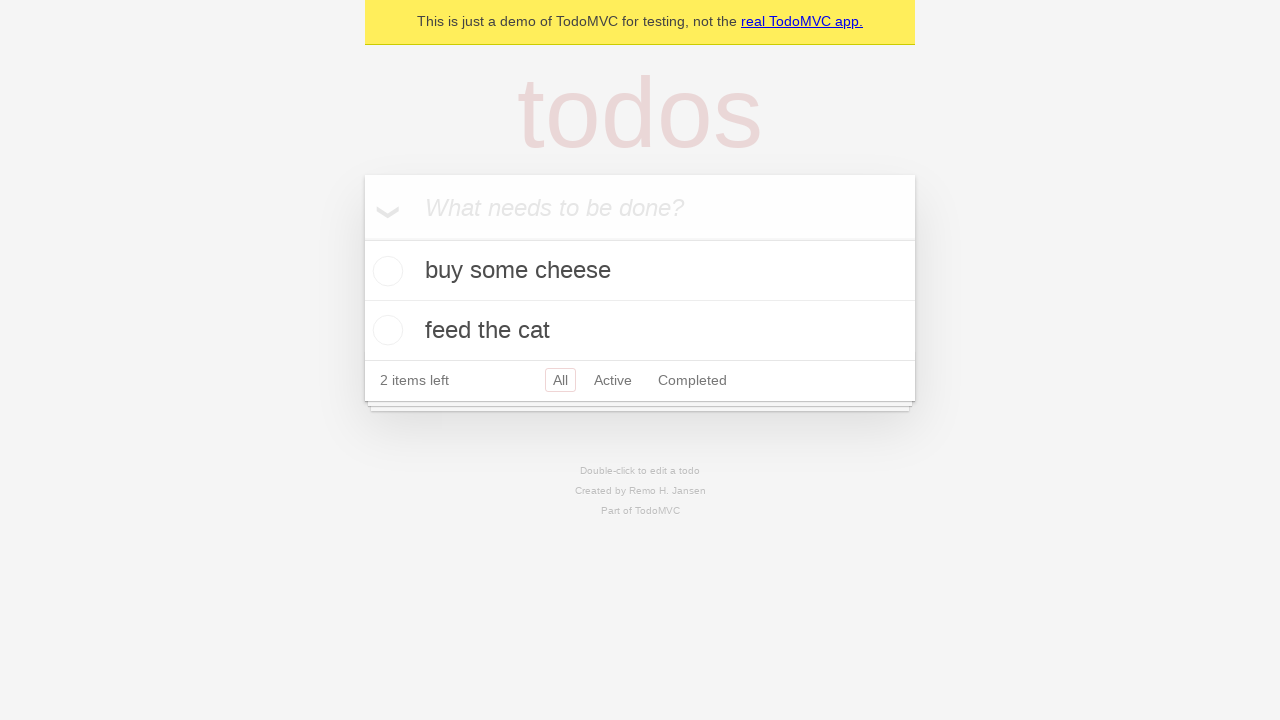

Filled todo input with 'book a doctors appointment' on internal:attr=[placeholder="What needs to be done?"i]
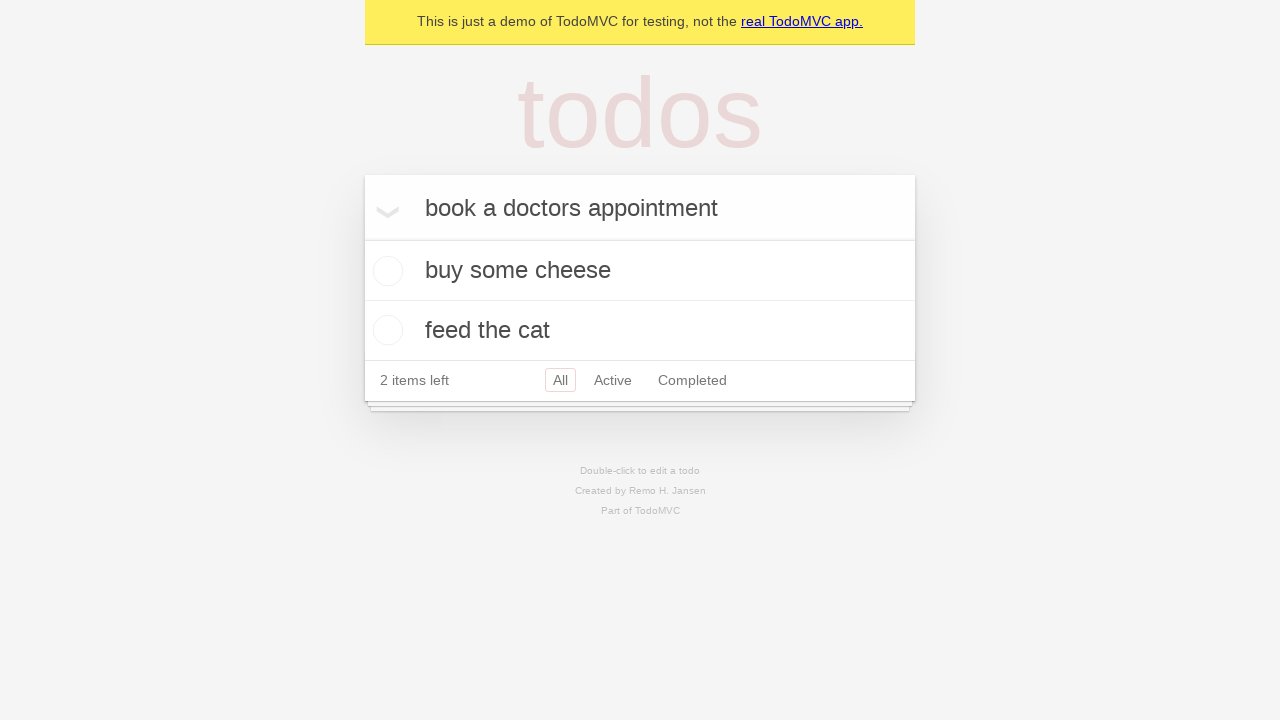

Pressed Enter to add third todo item on internal:attr=[placeholder="What needs to be done?"i]
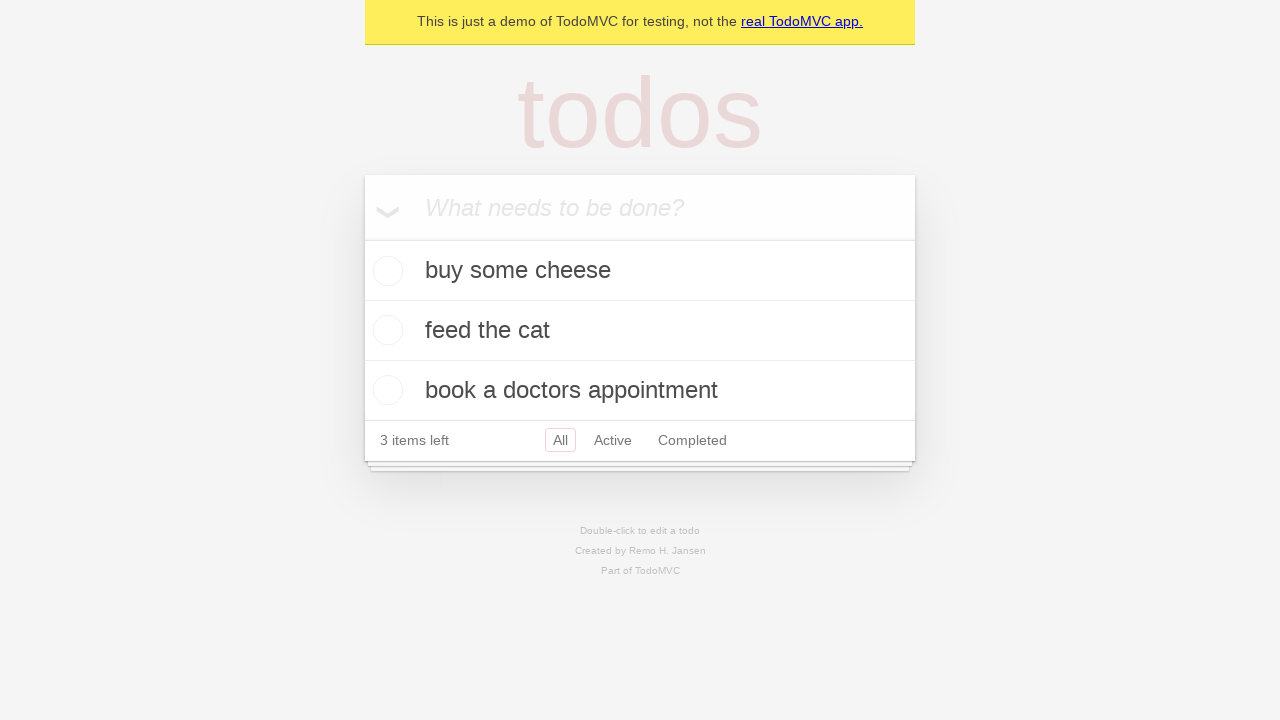

Checked the second todo item as completed at (385, 330) on internal:testid=[data-testid="todo-item"s] >> nth=1 >> internal:role=checkbox
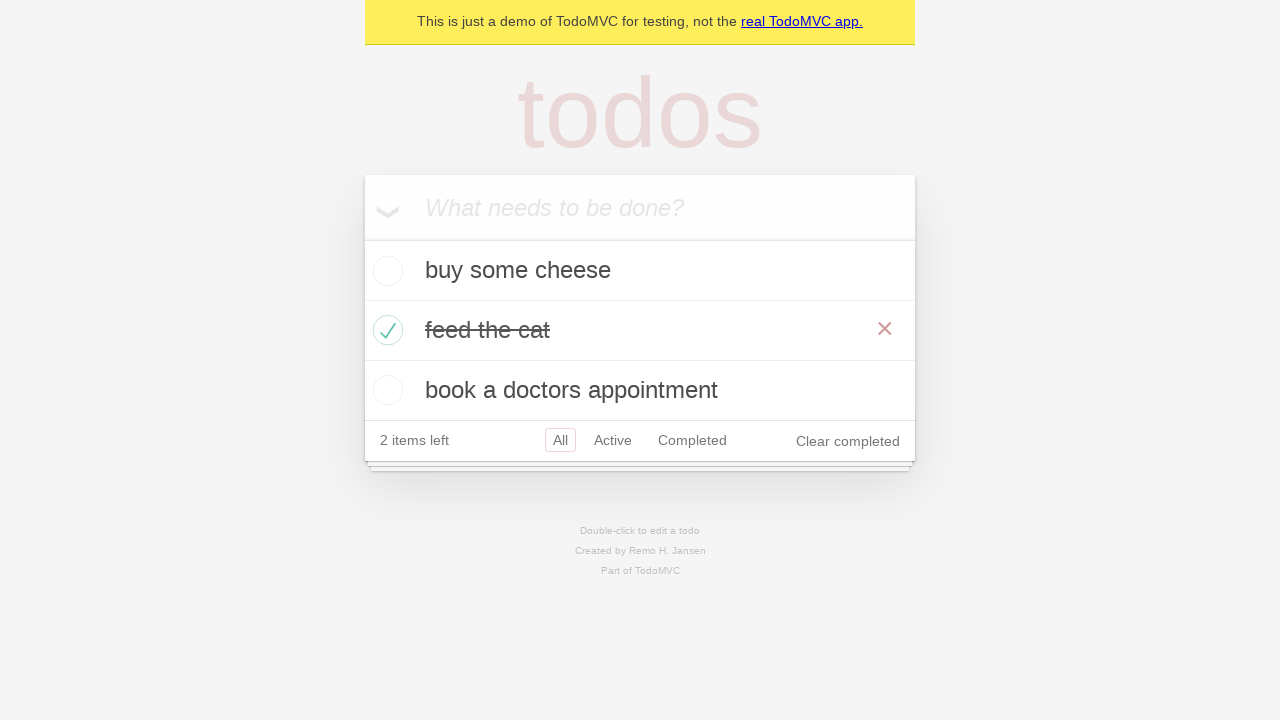

Clicked Completed link to filter and display only completed items at (692, 440) on internal:role=link[name="Completed"i]
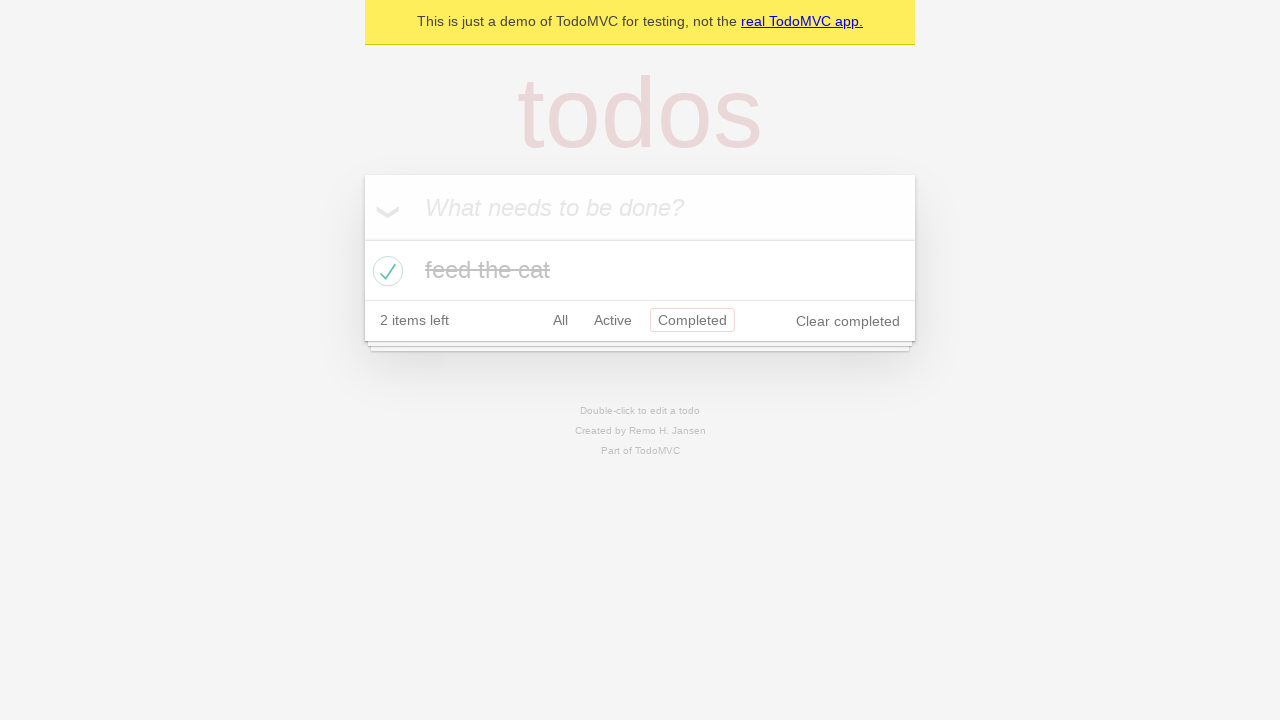

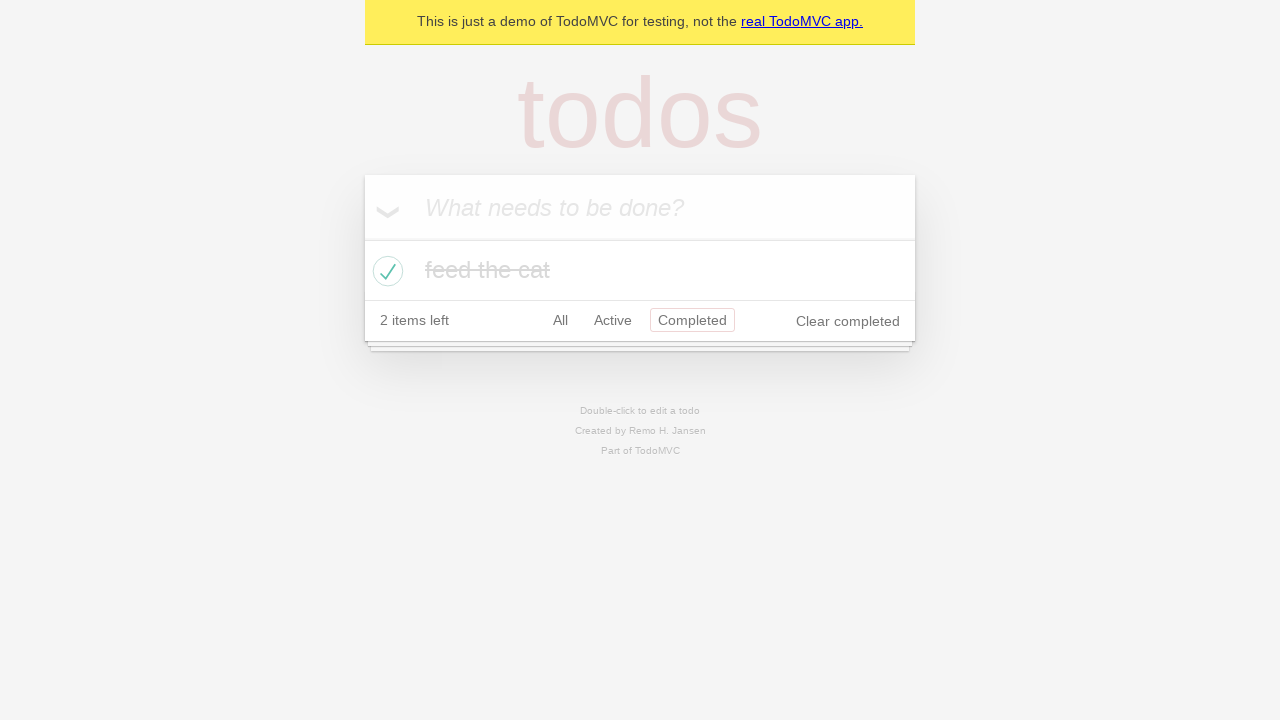